Tests entering text into textarea fields in a specific study form

Starting URL: http://checkbox.io/studies/?id=569e667f12101f8a12000001

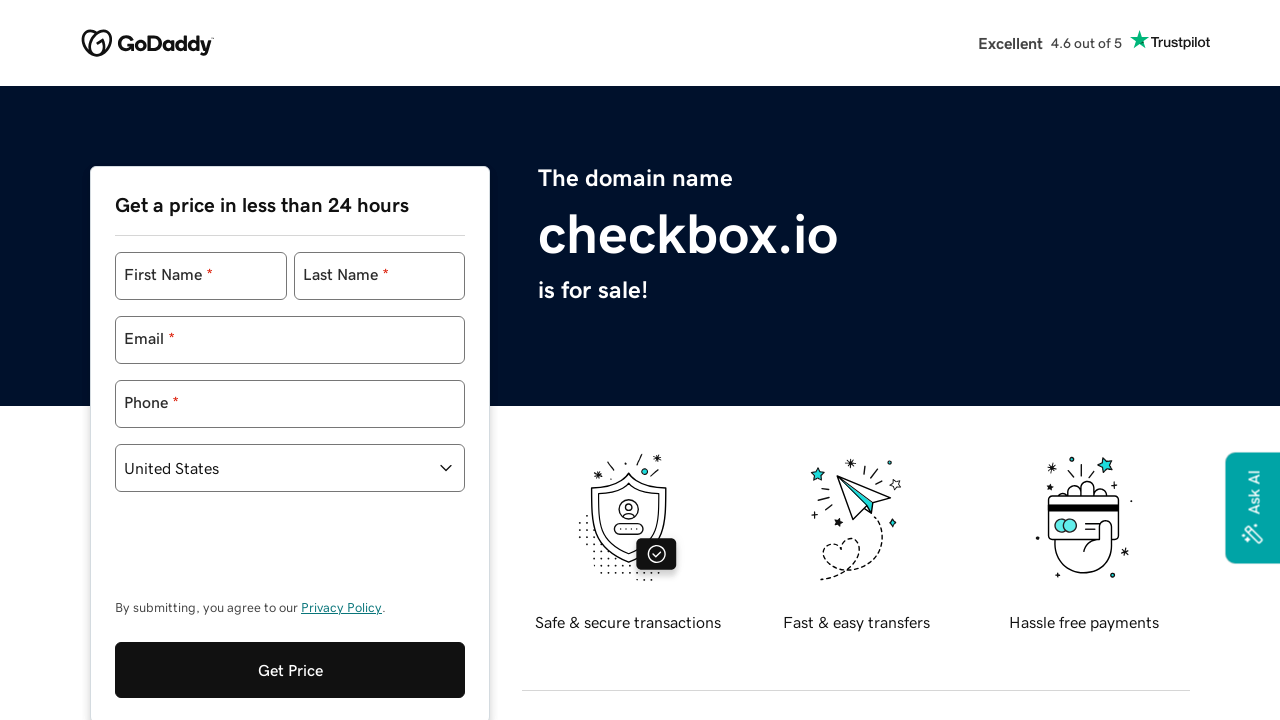

Waited for first textarea to load on study form
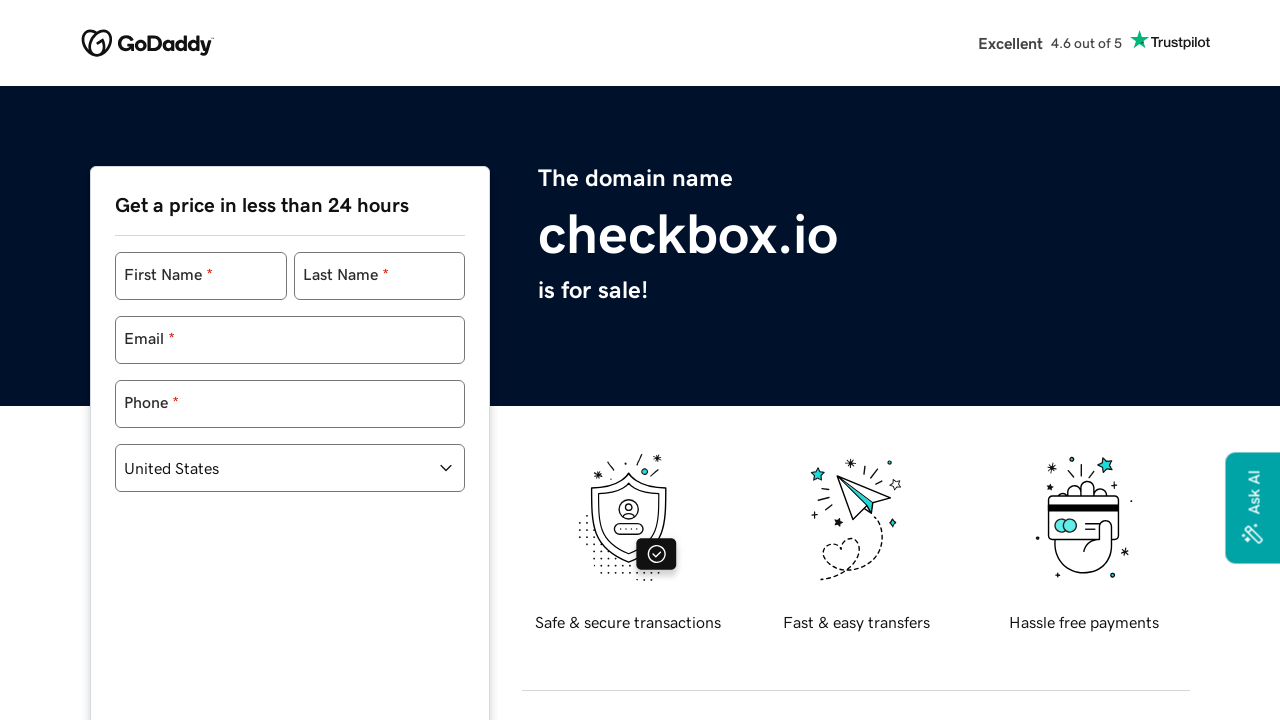

Located all textarea elements on the form
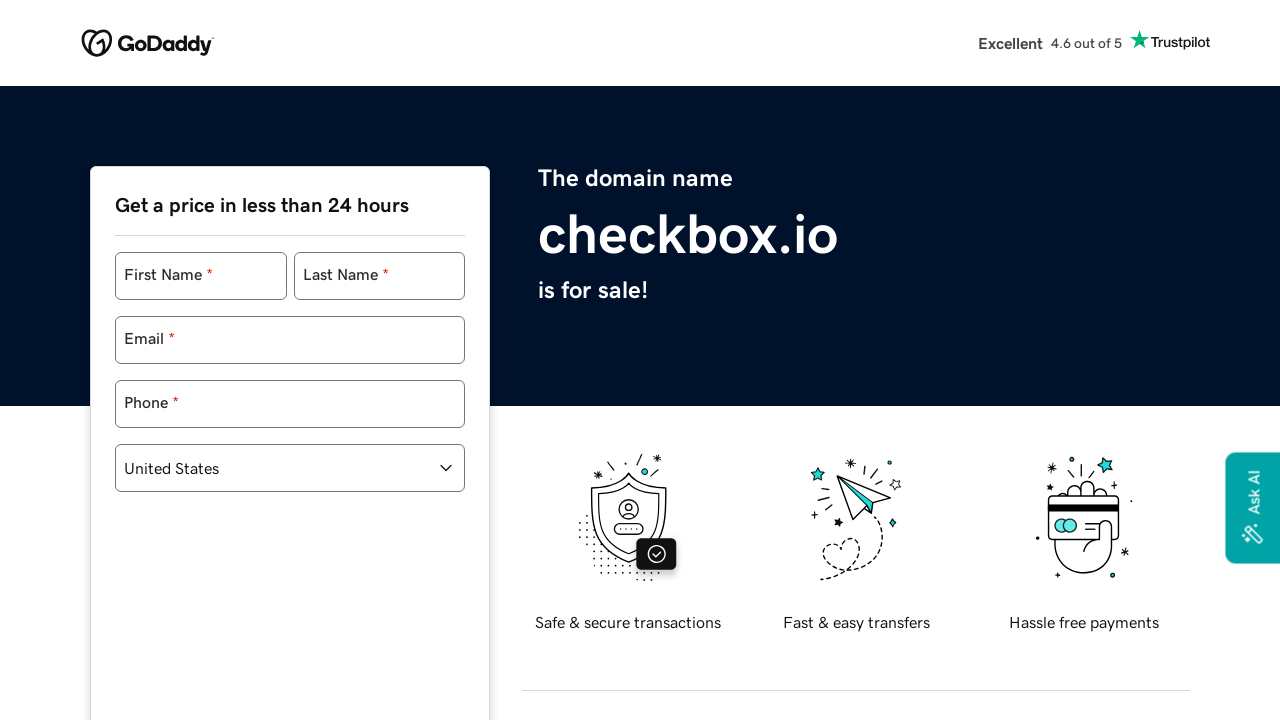

Filled textarea field with 'asdf' on textarea >> nth=0
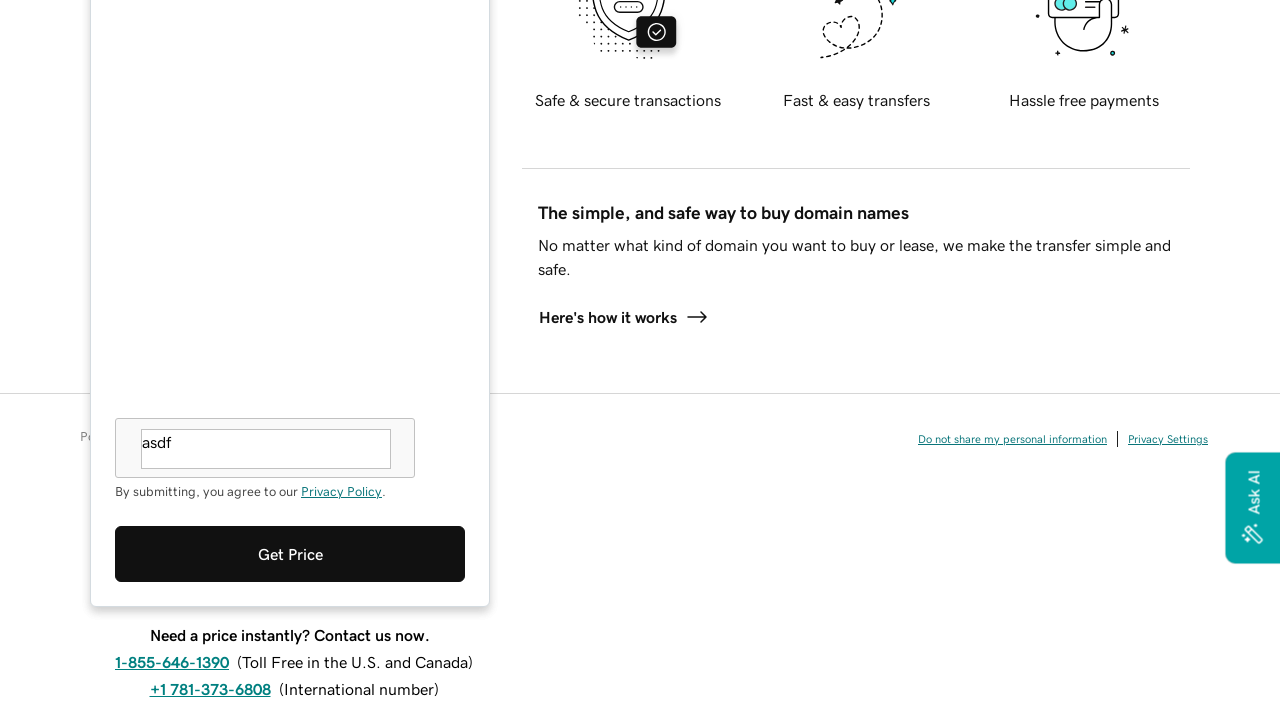

Verified textarea contains 'asdf'
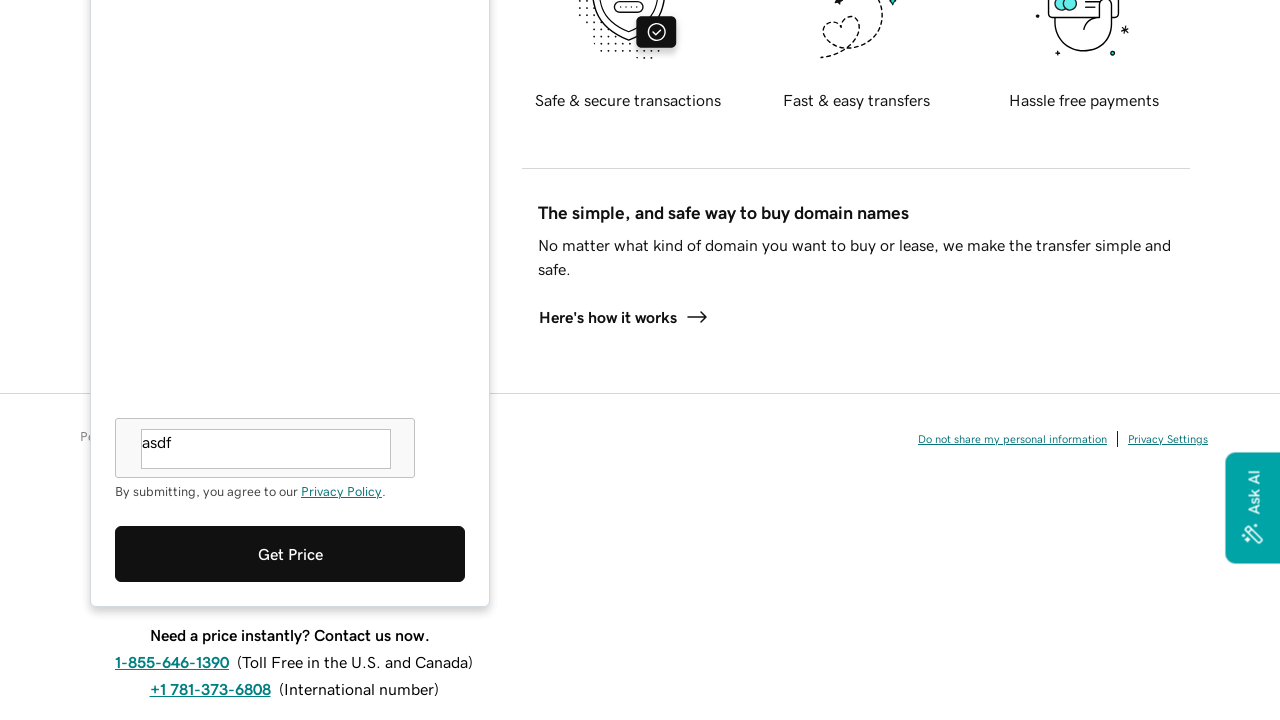

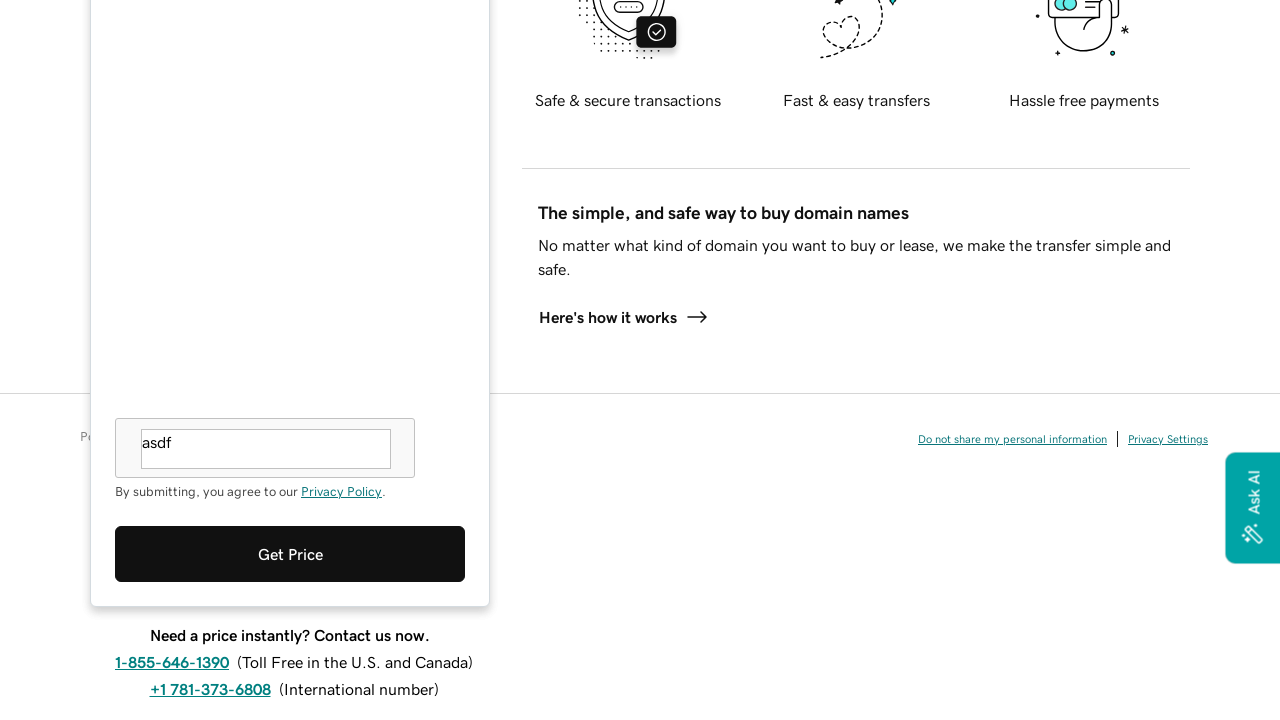